Tests handling multiple popup windows by clicking links that open new windows, then iterating through all window handles to find a specific window by title and extract text from an element.

Starting URL: http://omayo.blogspot.com/

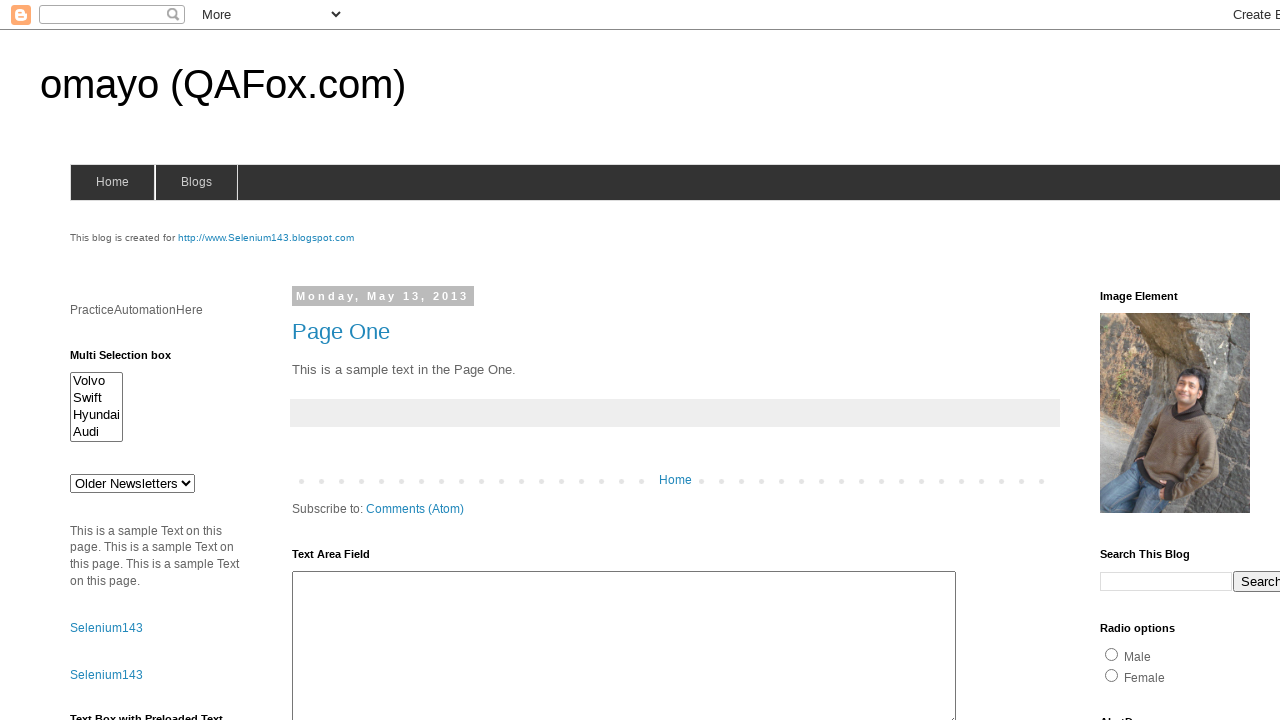

Clicked link to open first popup window at (132, 360) on text=Open a popup window
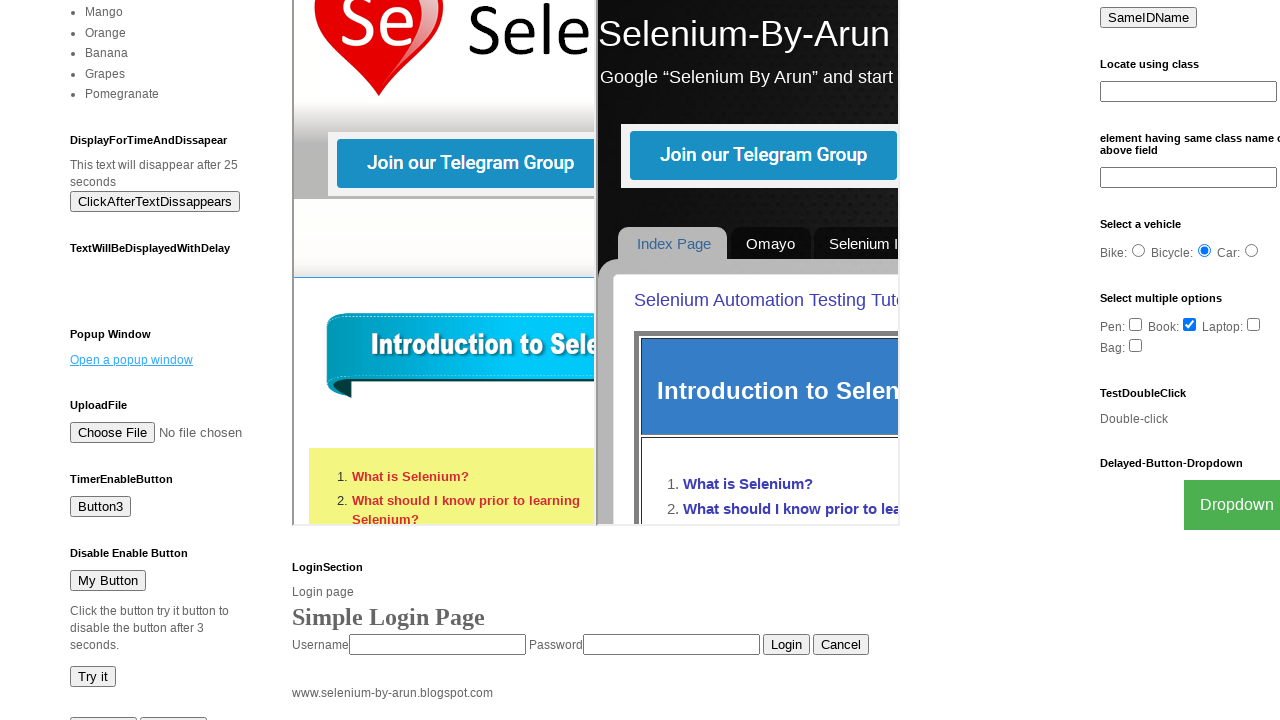

Clicked link to open second popup window (Blogger) at (753, 673) on text=Blogger
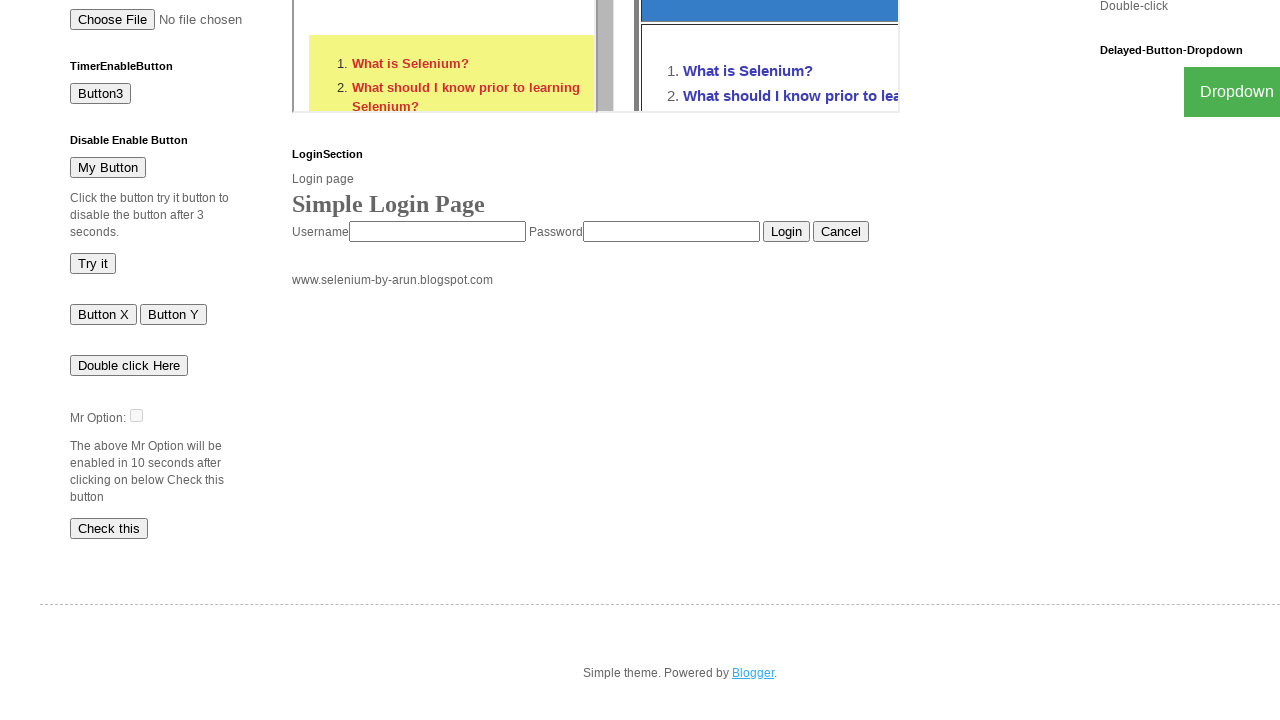

Waited for popup windows to open
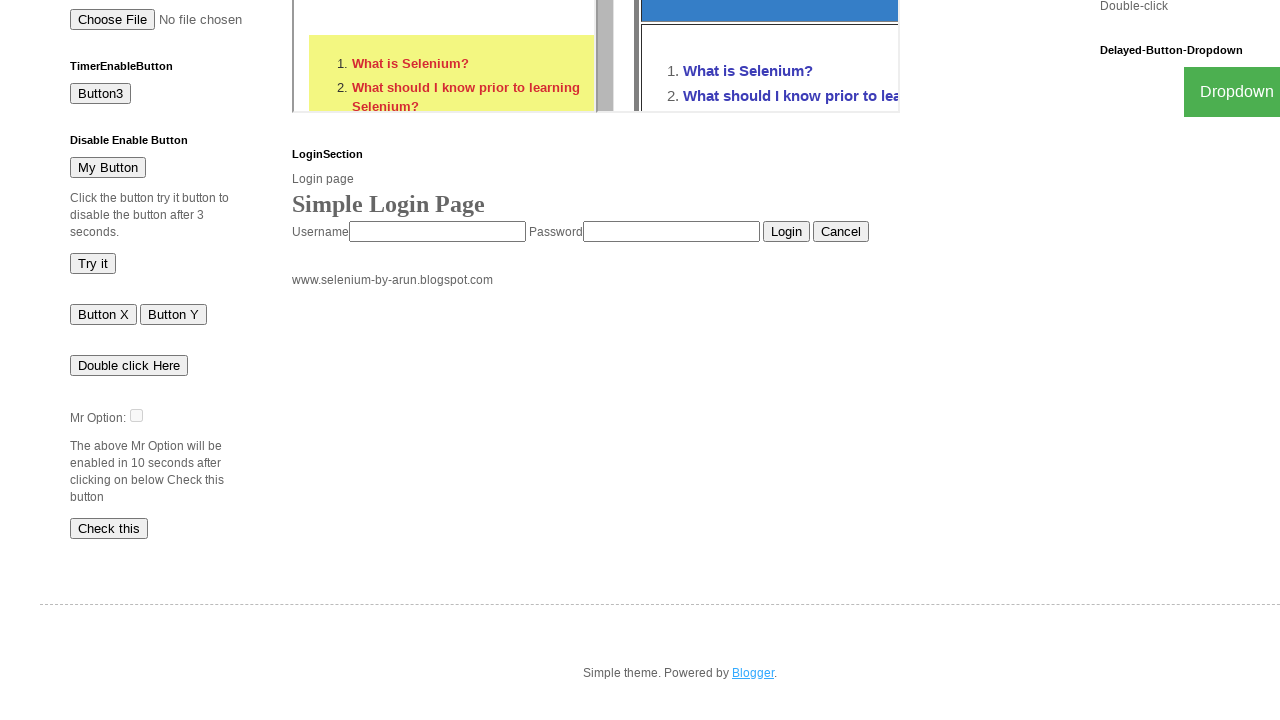

Retrieved all open pages/windows from context
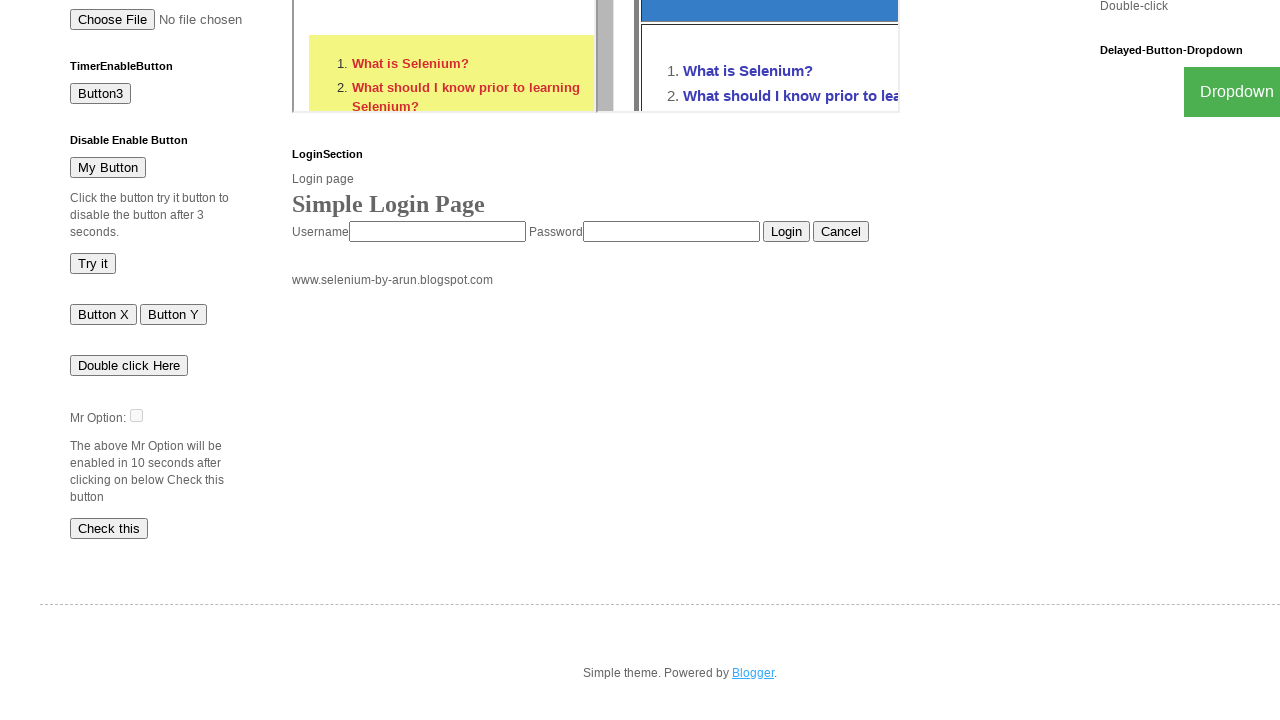

Printed extracted text from popup window: None
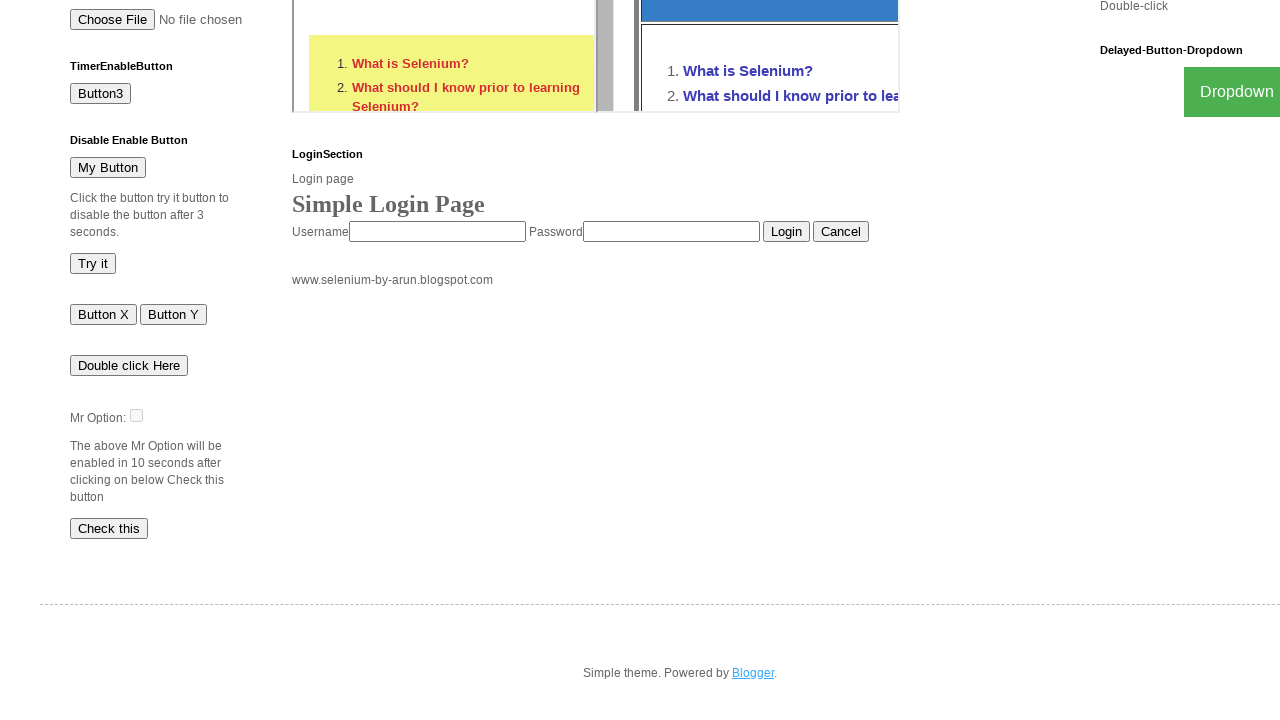

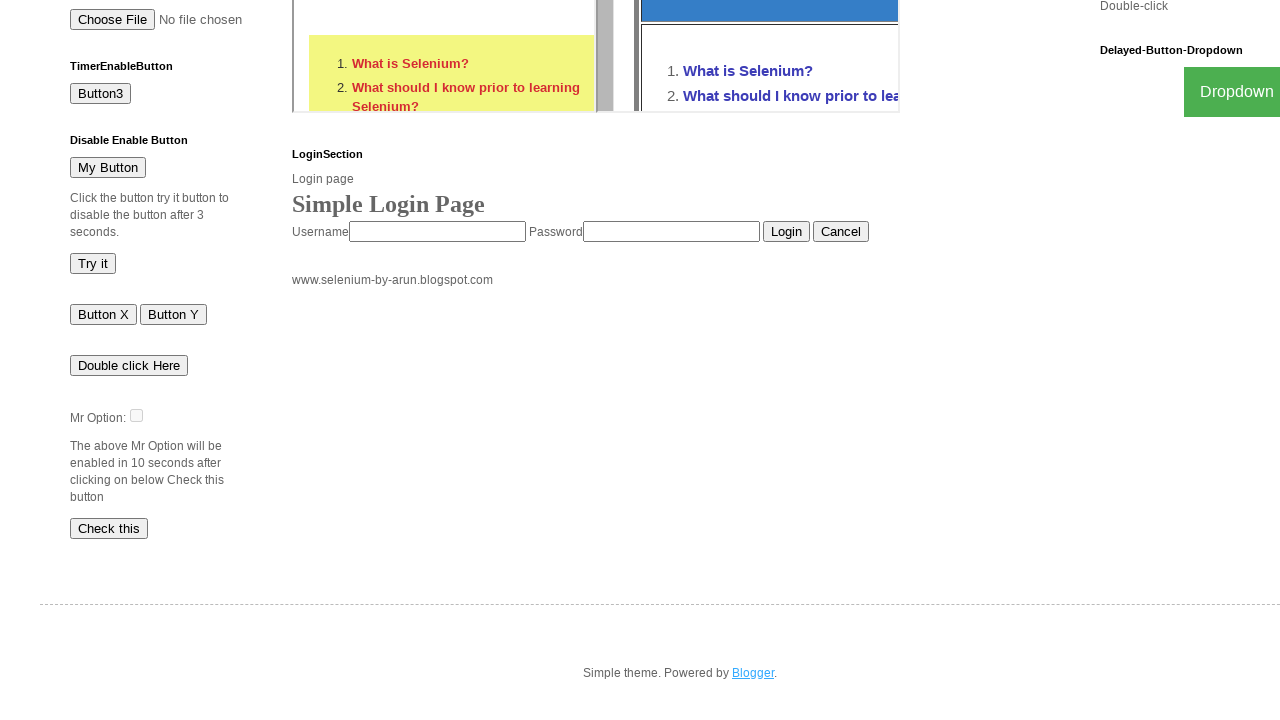